Tests form submission with various input types (checkbox, radio button, dropdown, password field) and then navigates to shop page to add a product to cart

Starting URL: https://rahulshettyacademy.com/angularpractice/

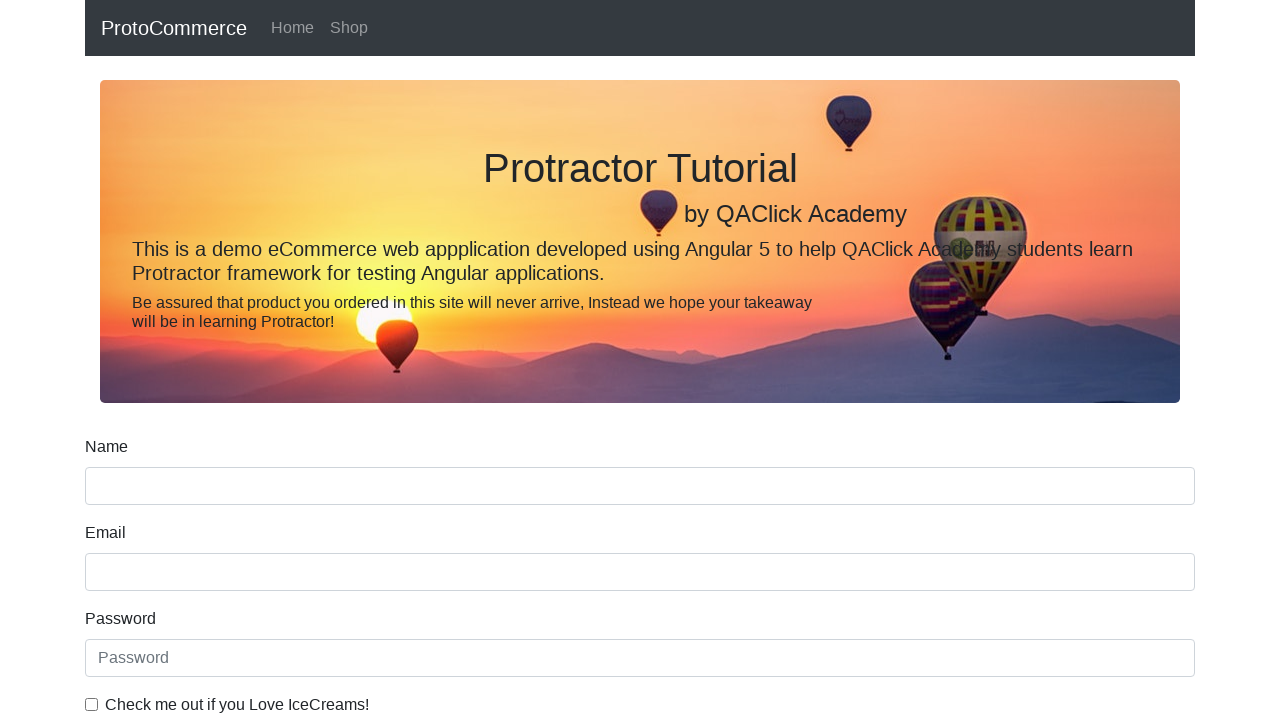

Checked ice cream checkbox at (92, 704) on internal:label="Check me out if you Love IceCreams!"i
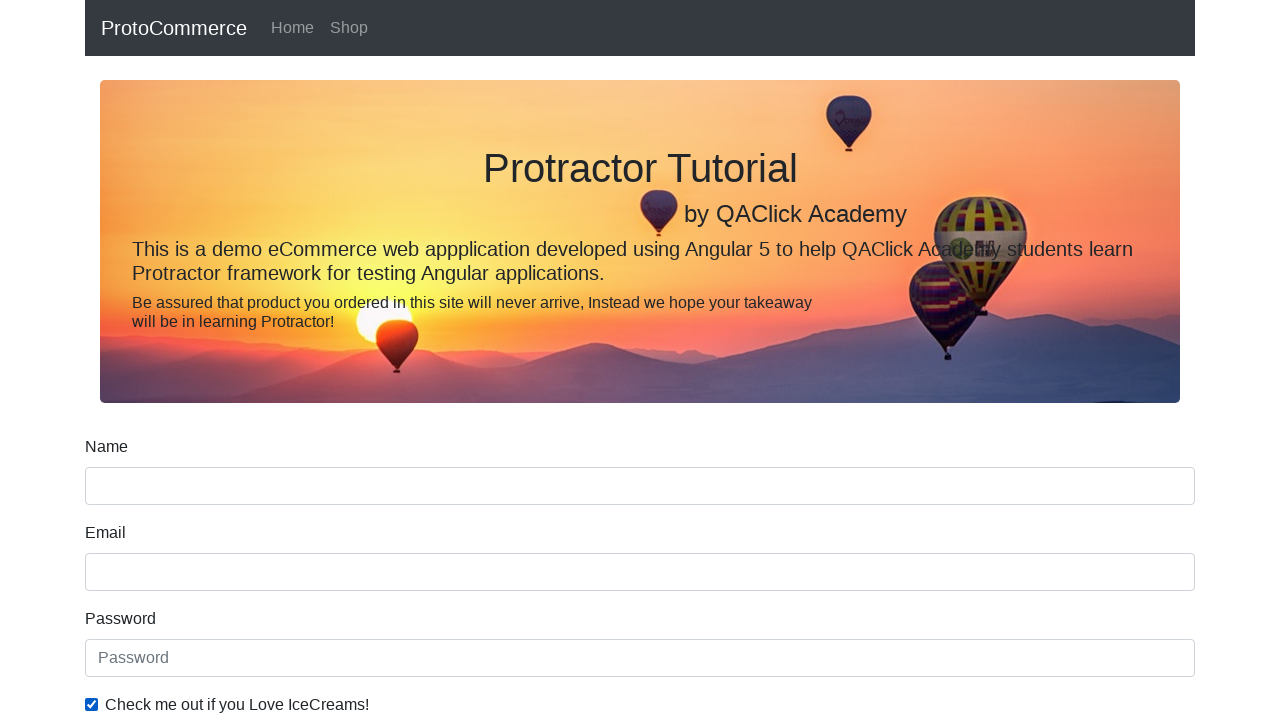

Selected 'Employed' radio button at (326, 360) on internal:label="Employed"i
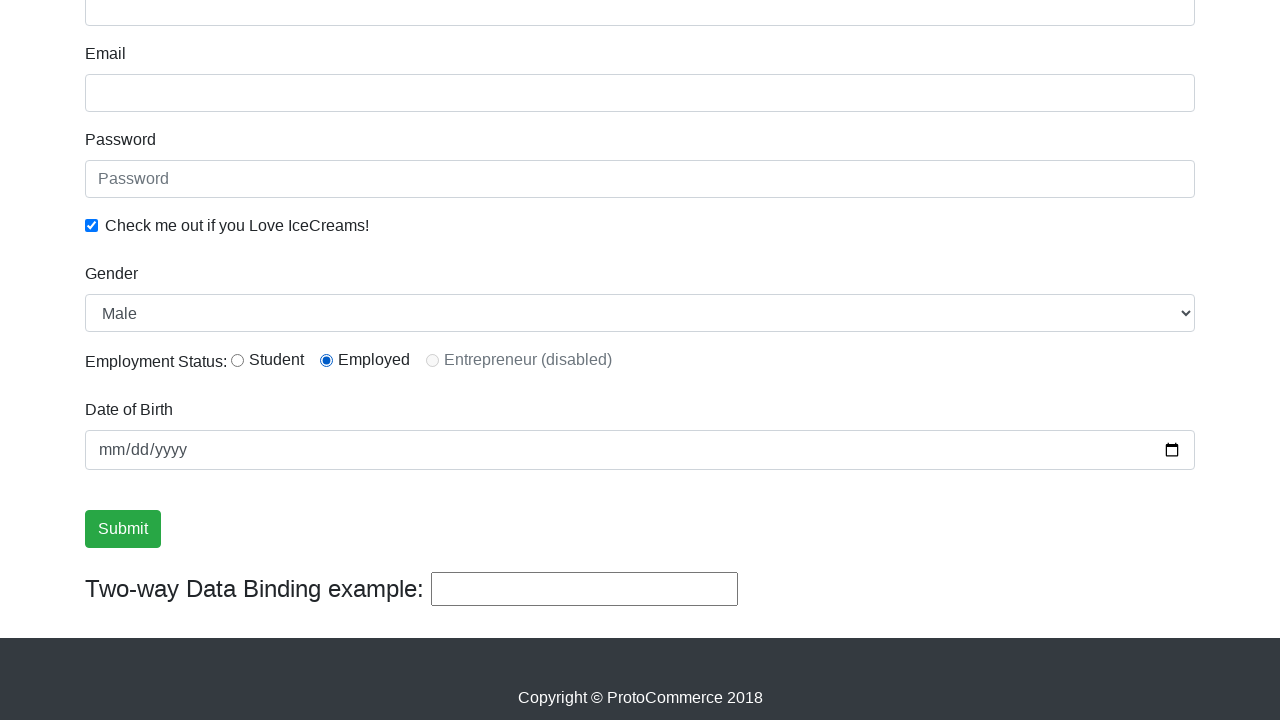

Selected 'Male' from Gender dropdown on internal:label="Gender"i
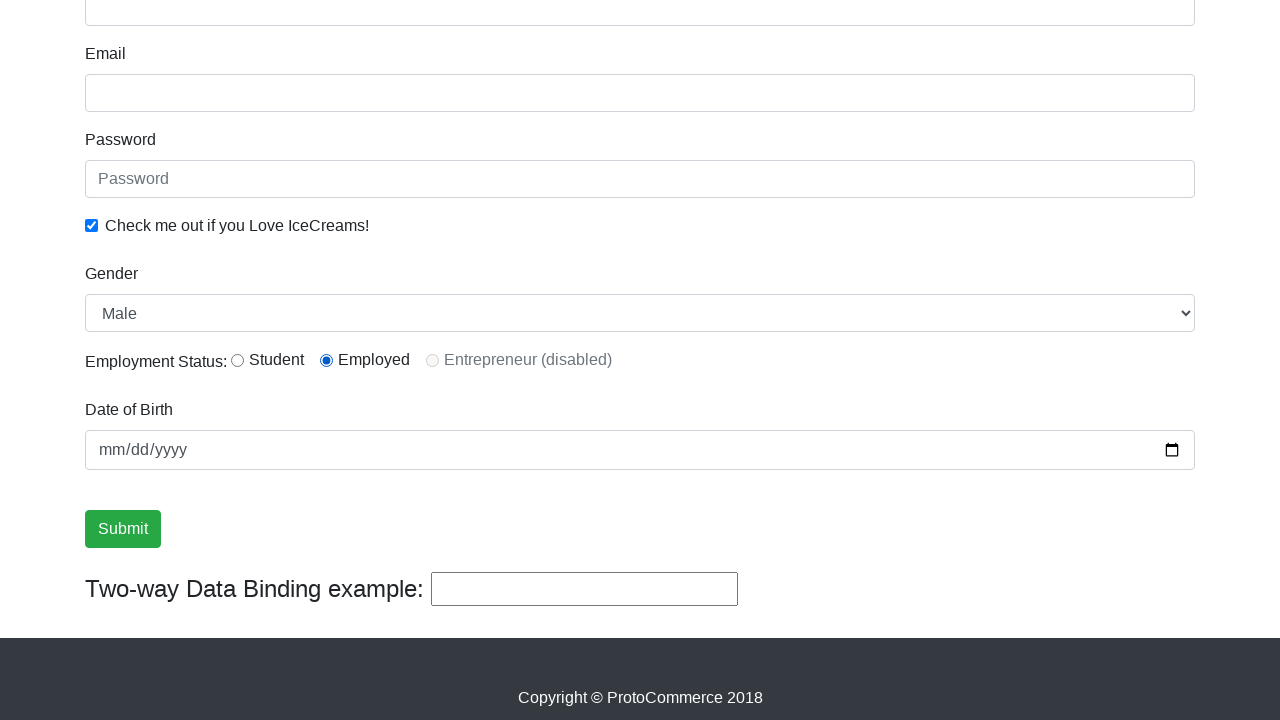

Filled password field with 'abc123' on internal:label="Password"i
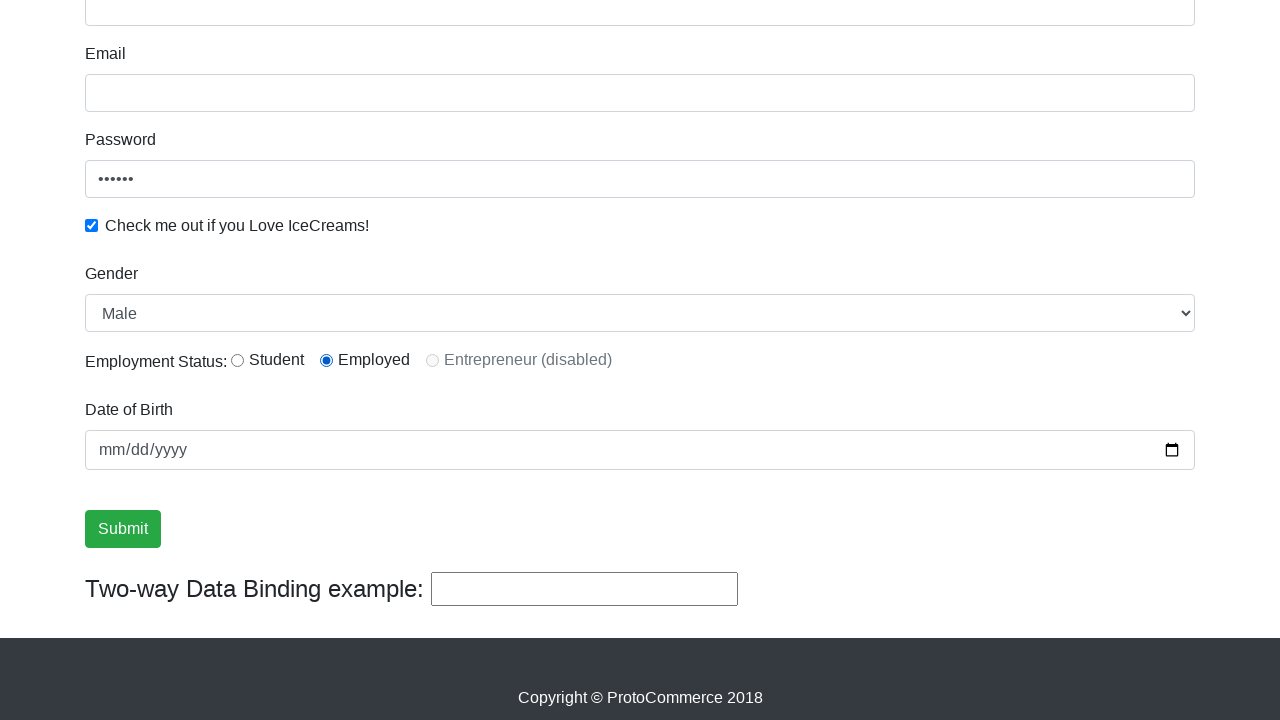

Clicked Submit button to submit form at (123, 529) on internal:role=button[name="Submit"i]
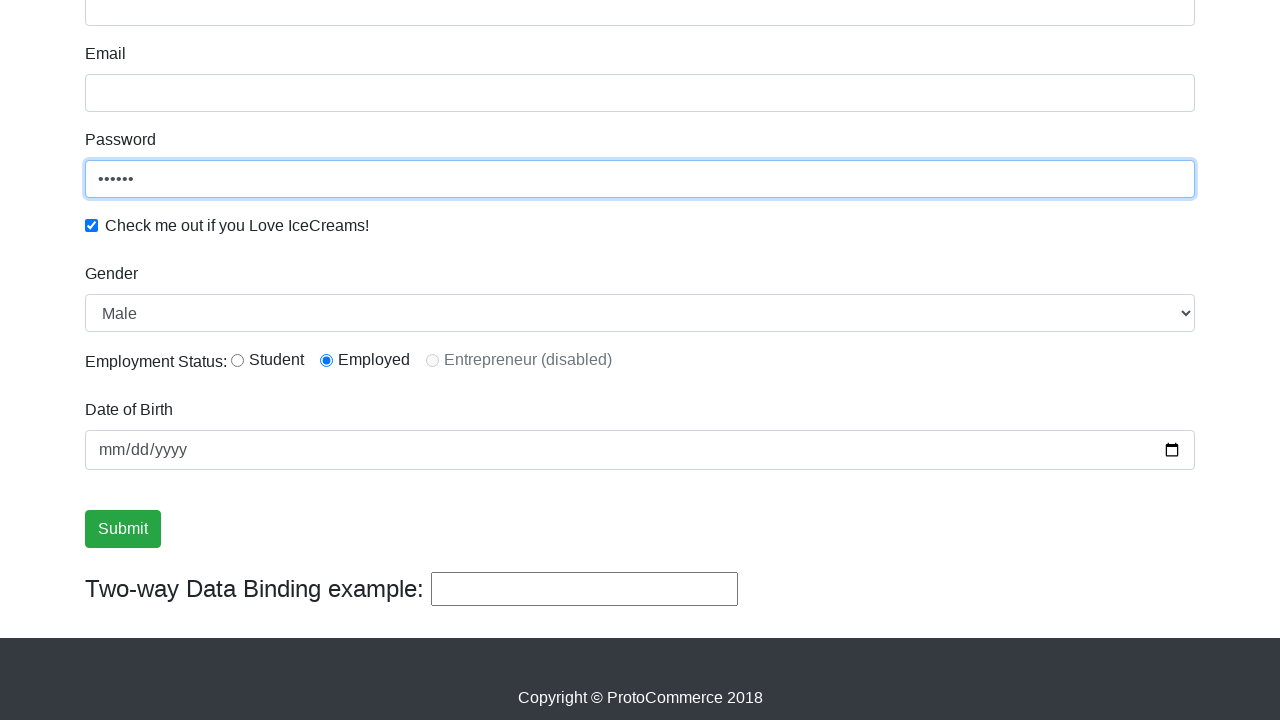

Verified success message is visible
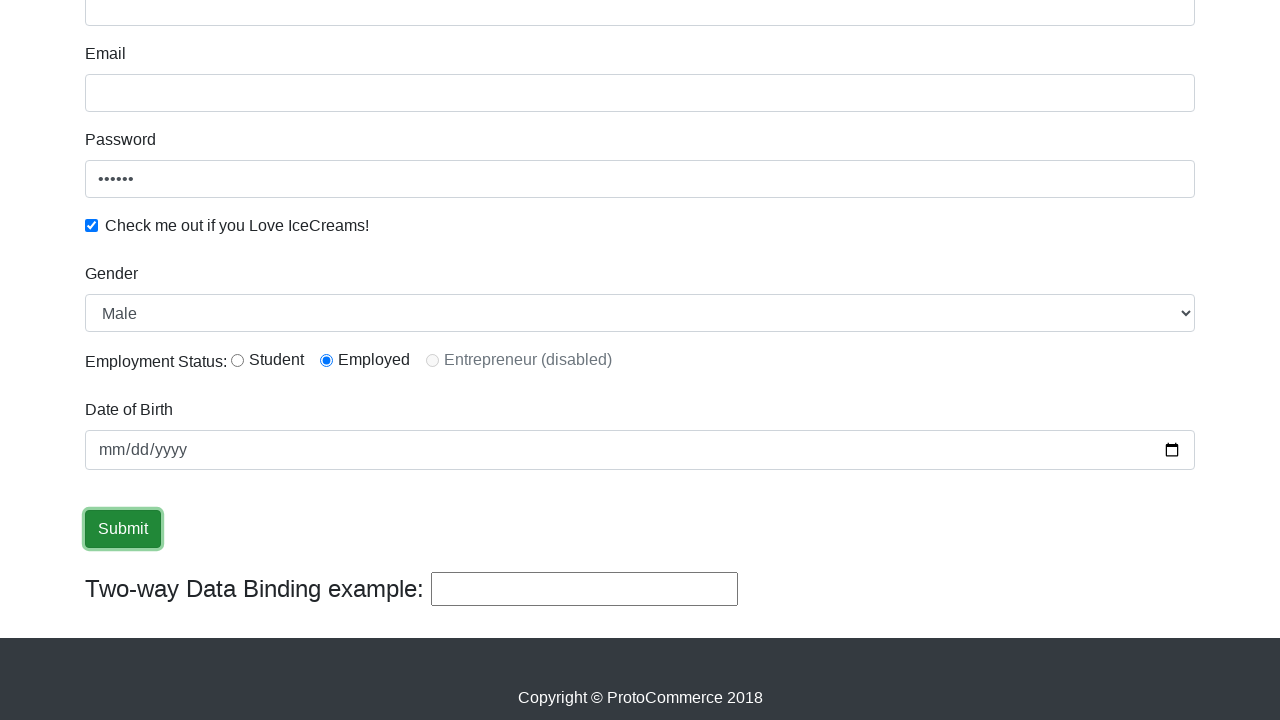

Clicked Shop link to navigate to shop page at (349, 28) on internal:role=link[name="Shop"i]
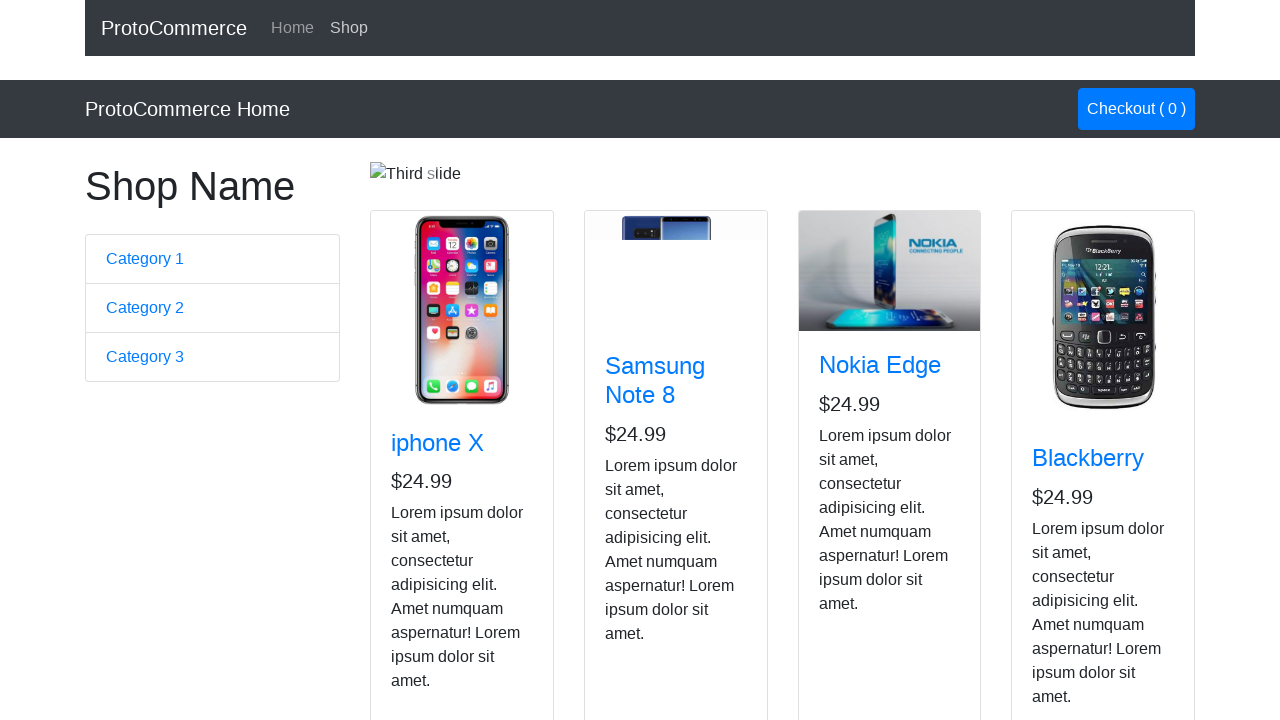

Clicked Add to Cart button for Nokia Edge product at (854, 528) on app-card >> internal:has-text="Nokia Edge"i >> internal:role=button
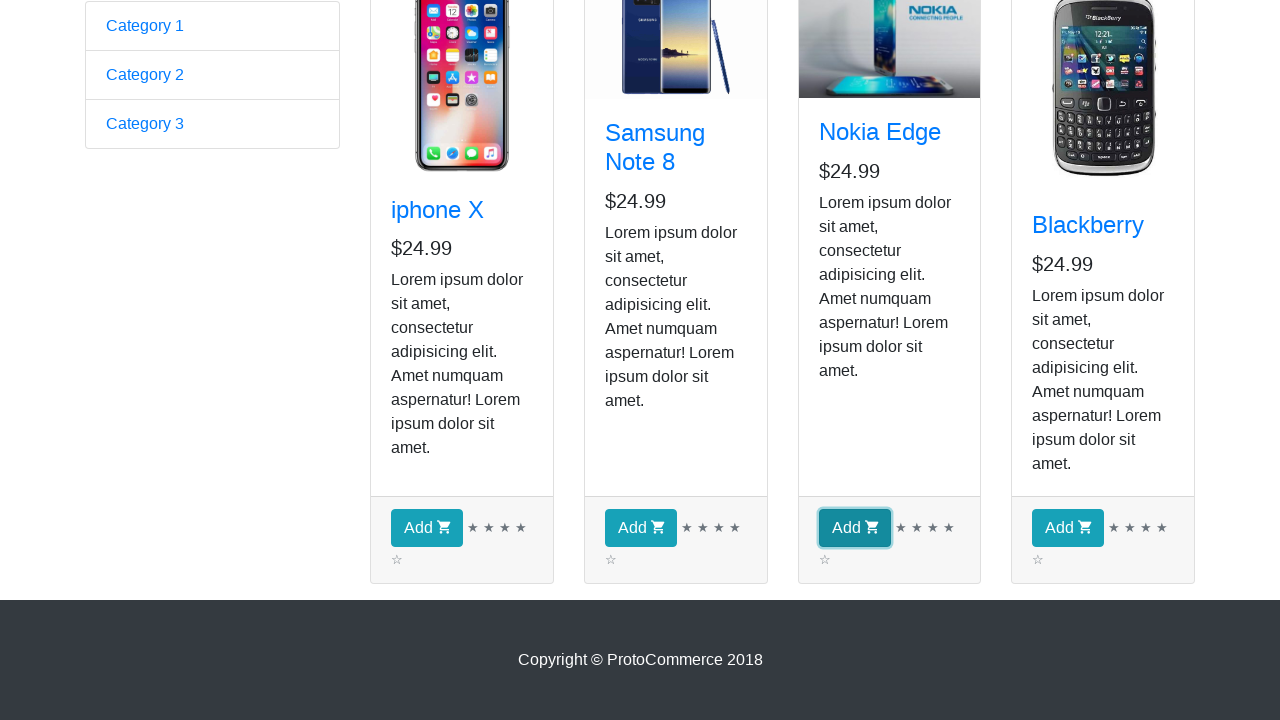

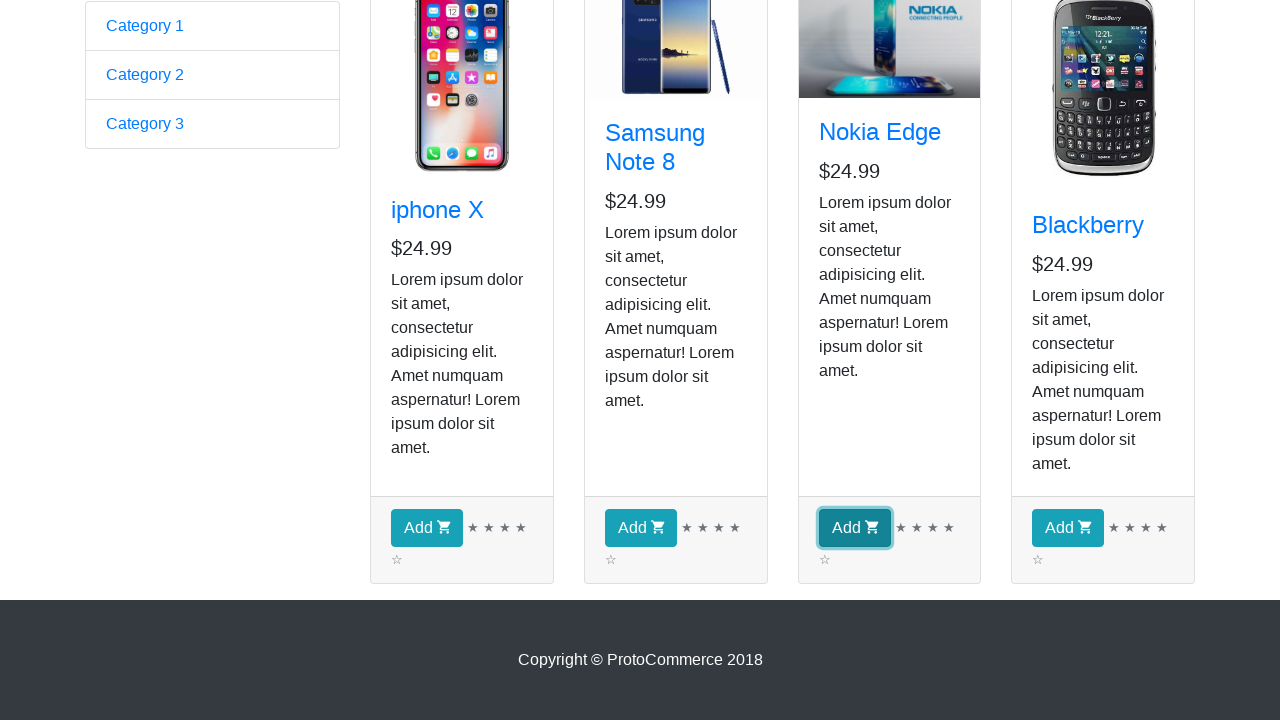